Tests dynamic UI controls by toggling checkboxes, clicking remove/add buttons, enabling/disabling text inputs, and entering text into dynamically enabled fields

Starting URL: http://the-internet.herokuapp.com/dynamic_controls

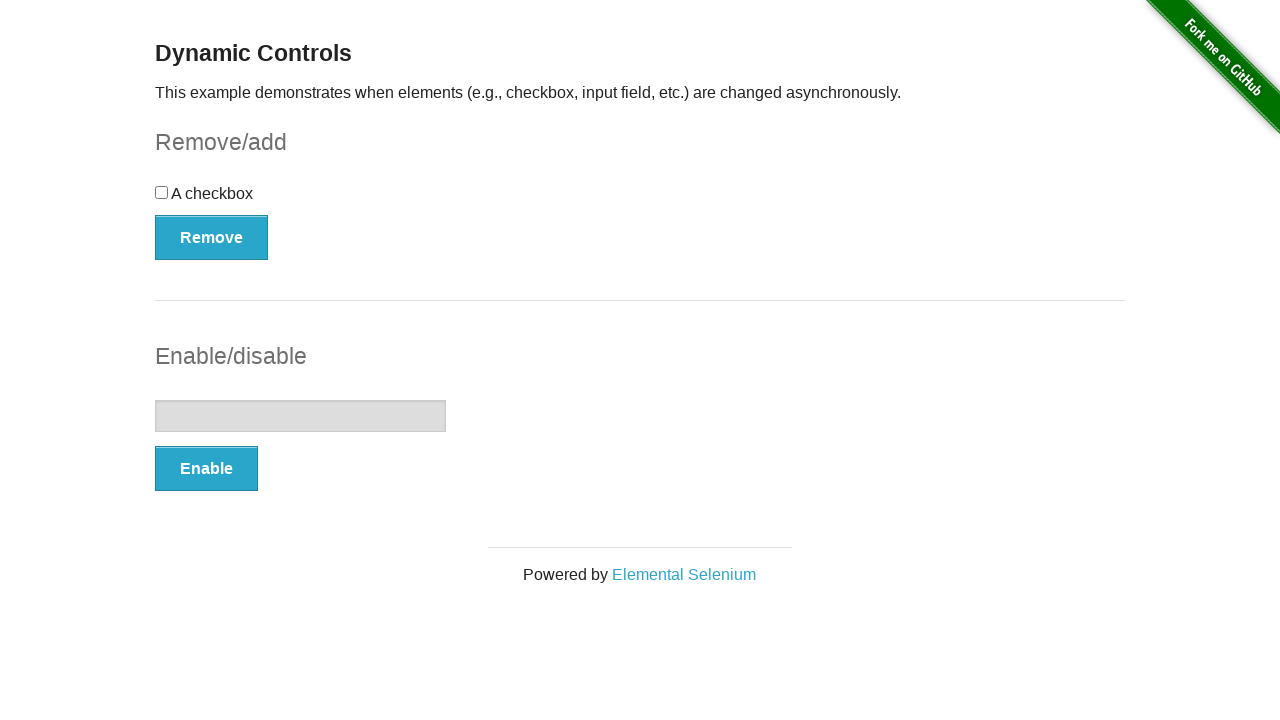

Clicked the checkbox to toggle it at (162, 192) on #checkbox > input[type=checkbox]
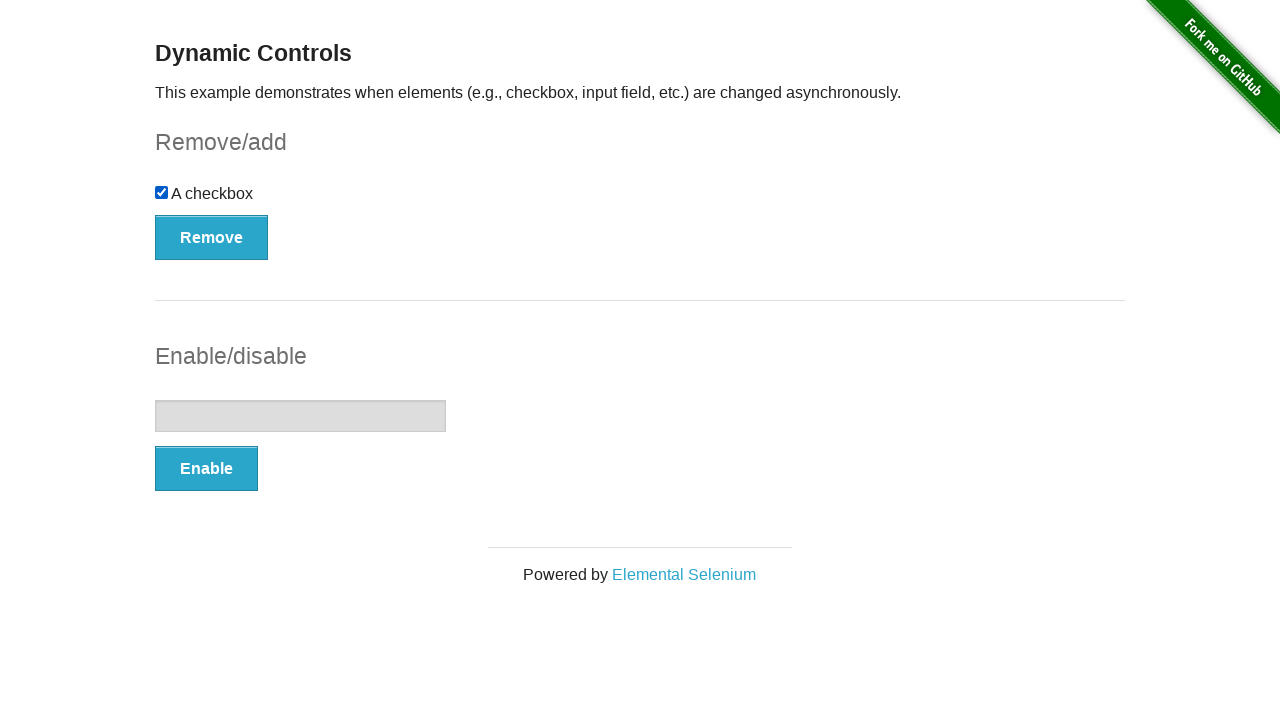

Clicked remove button to remove the checkbox at (212, 237) on #checkbox-example > button
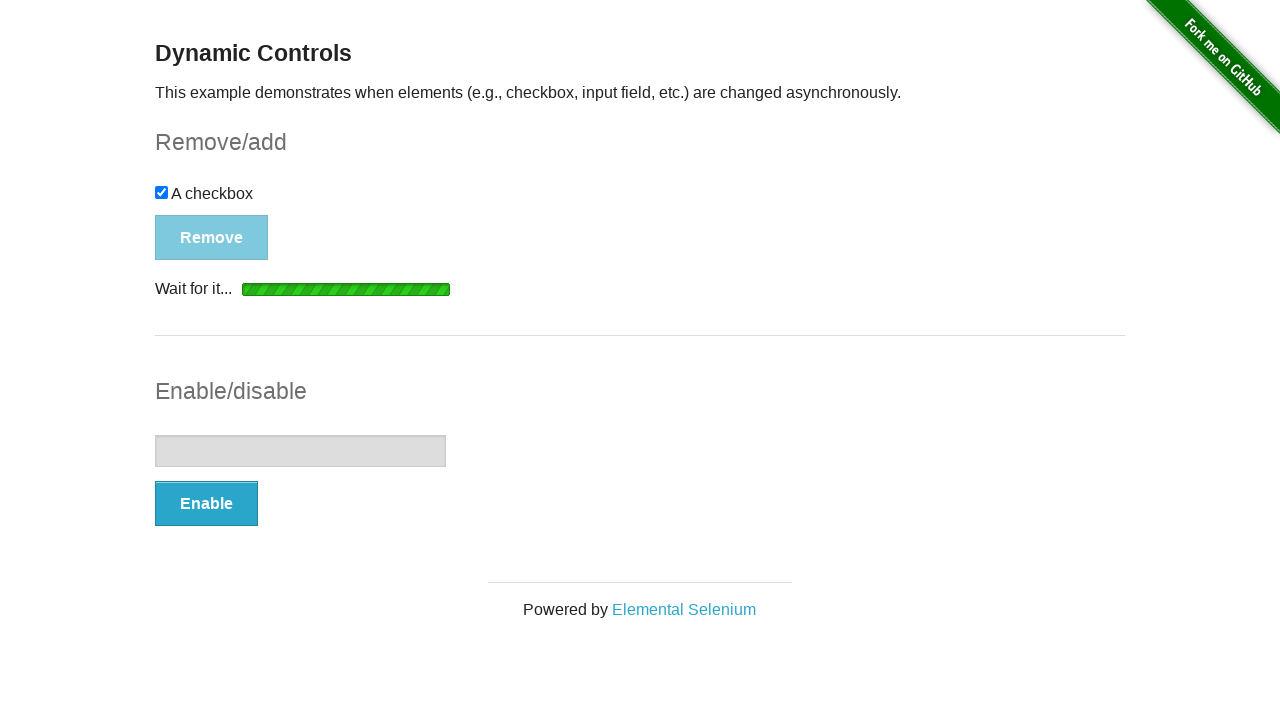

Waited for remove/add button to become enabled again
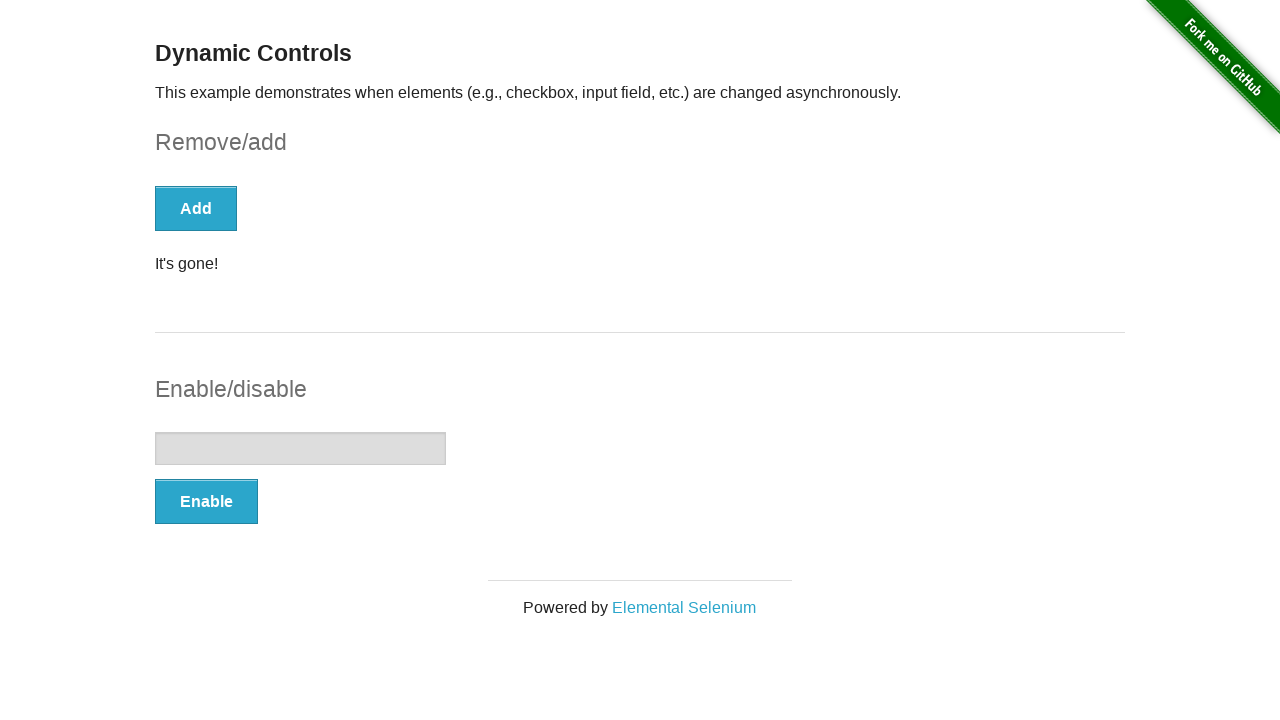

Clicked add button to restore the checkbox at (196, 208) on #checkbox-example > button
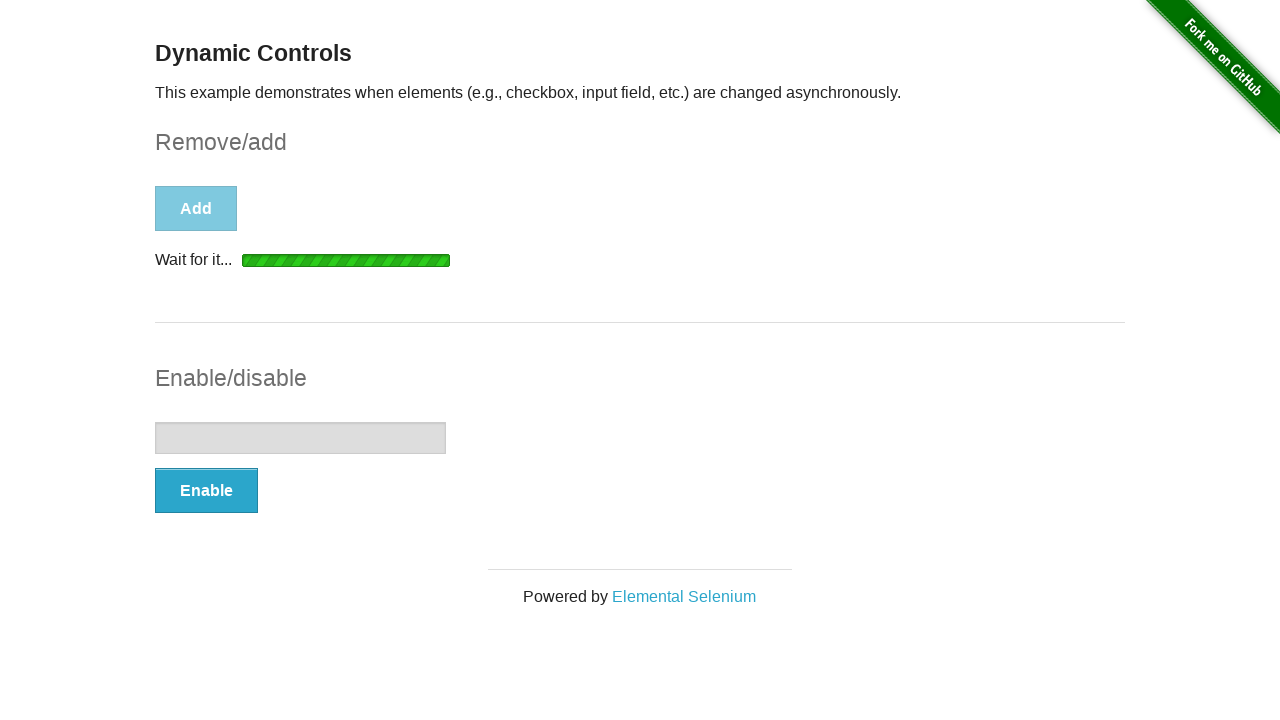

Clicked enable/disable button to enable the text input at (206, 491) on #input-example > button
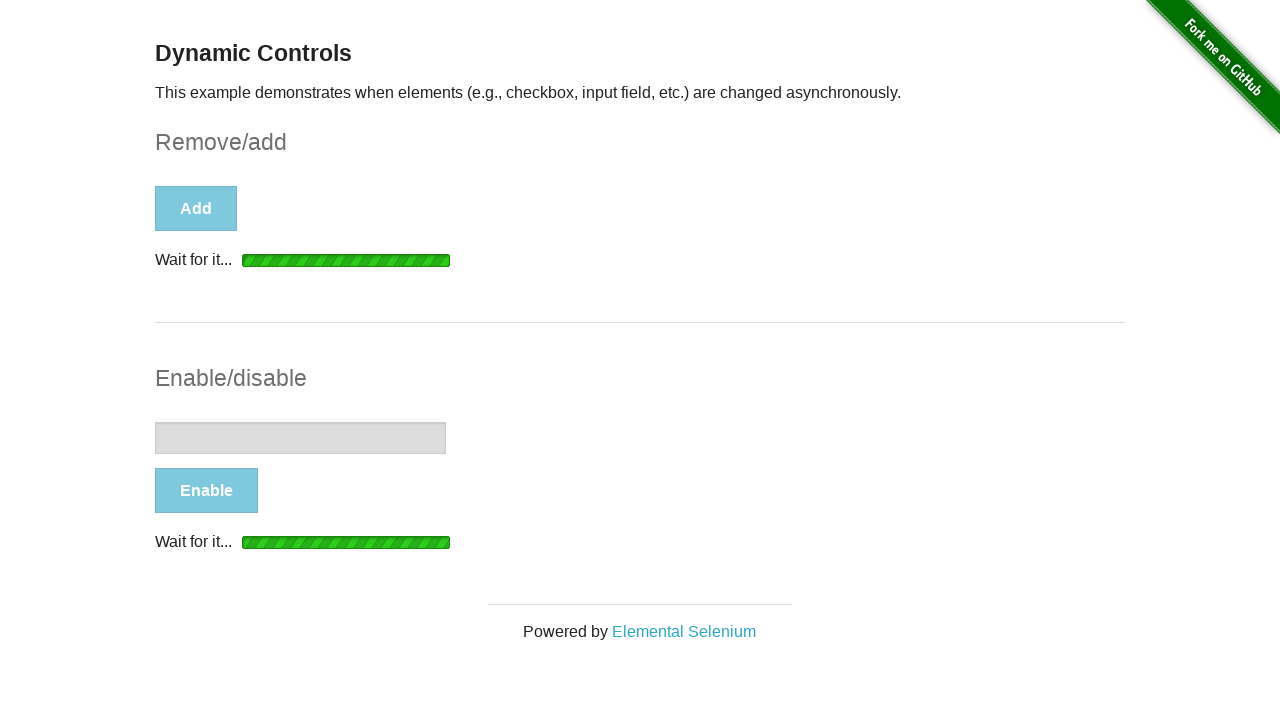

Waited for enable/disable button to become clickable again
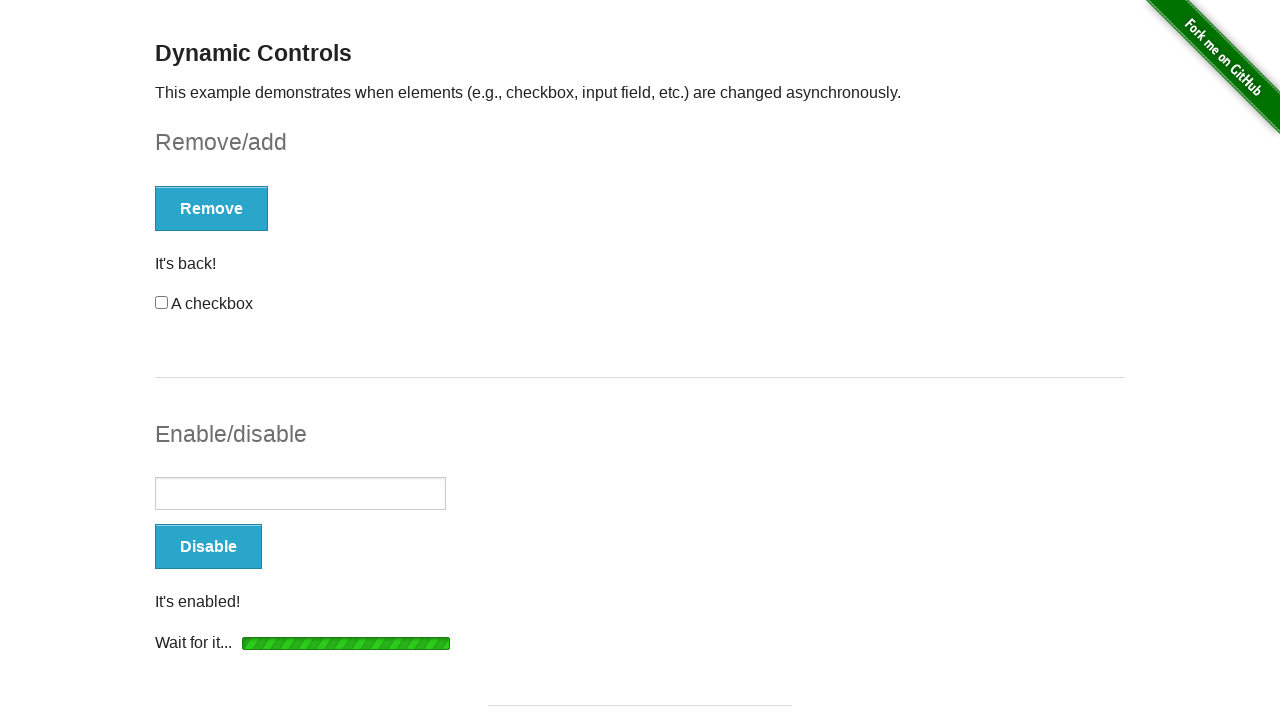

Entered 'Platzi' into the now-enabled text input field on #input-example > input[type=text]
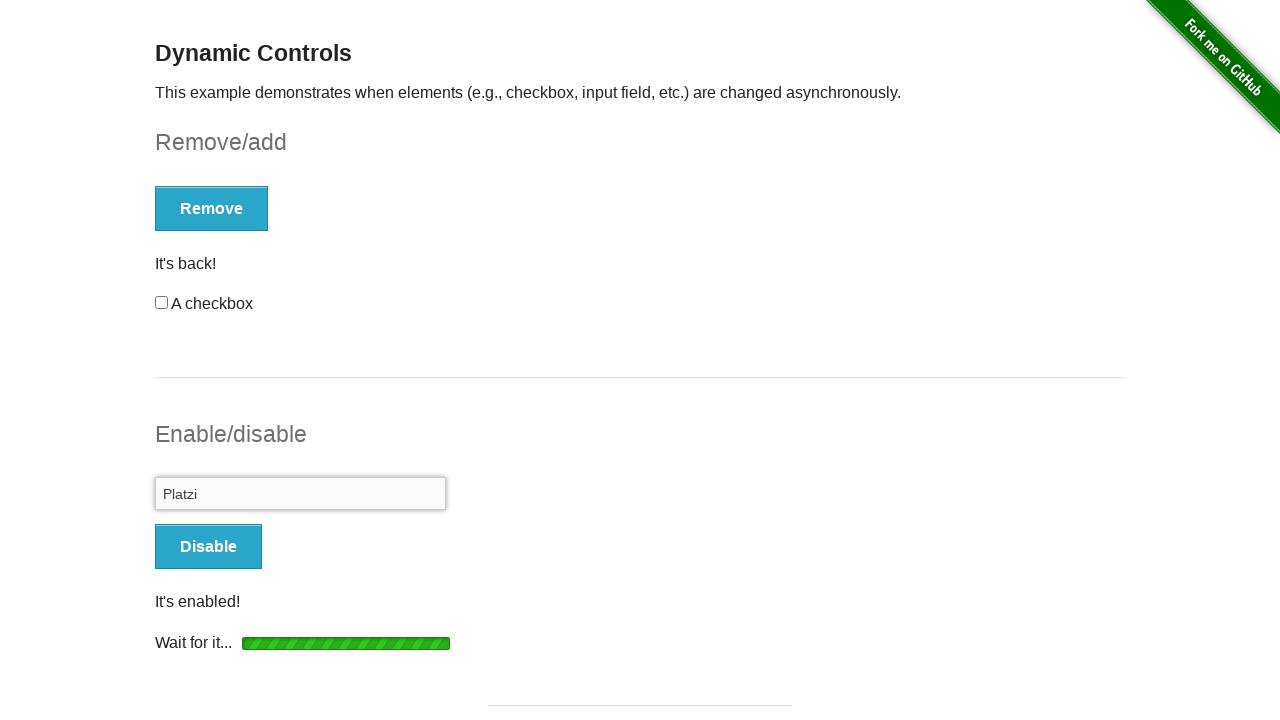

Clicked enable/disable button to disable the text input at (208, 546) on #input-example > button
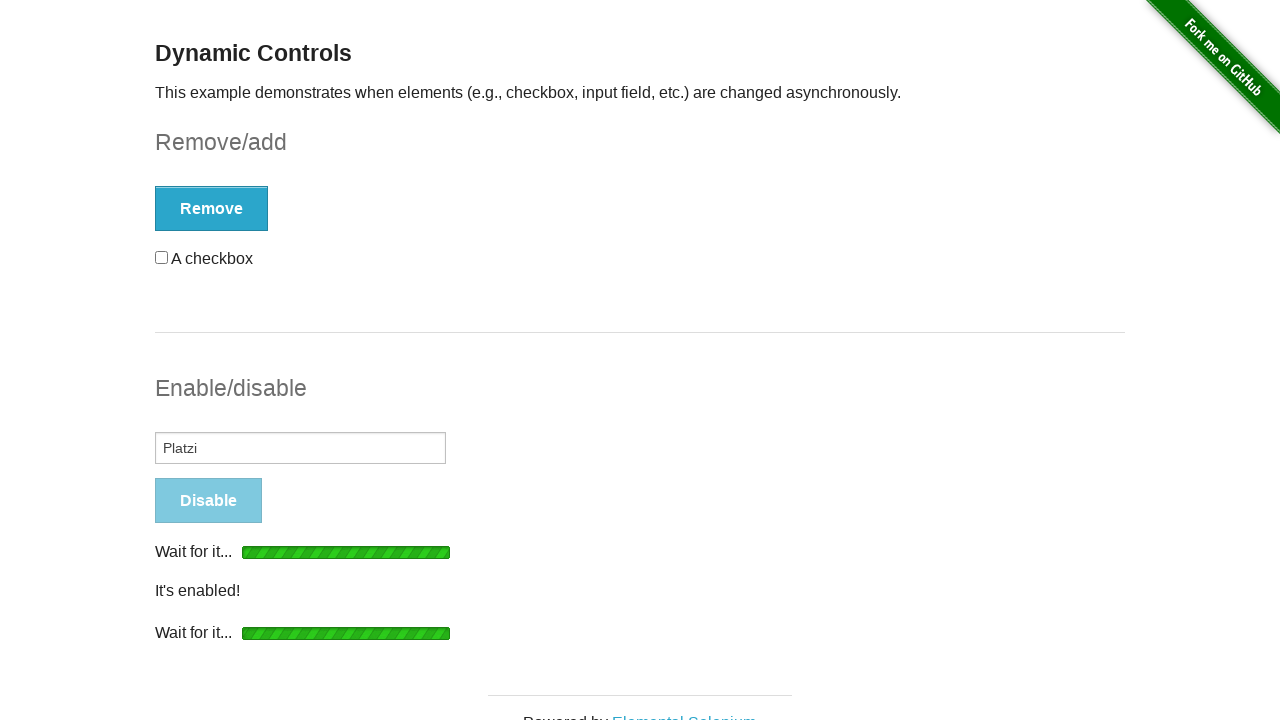

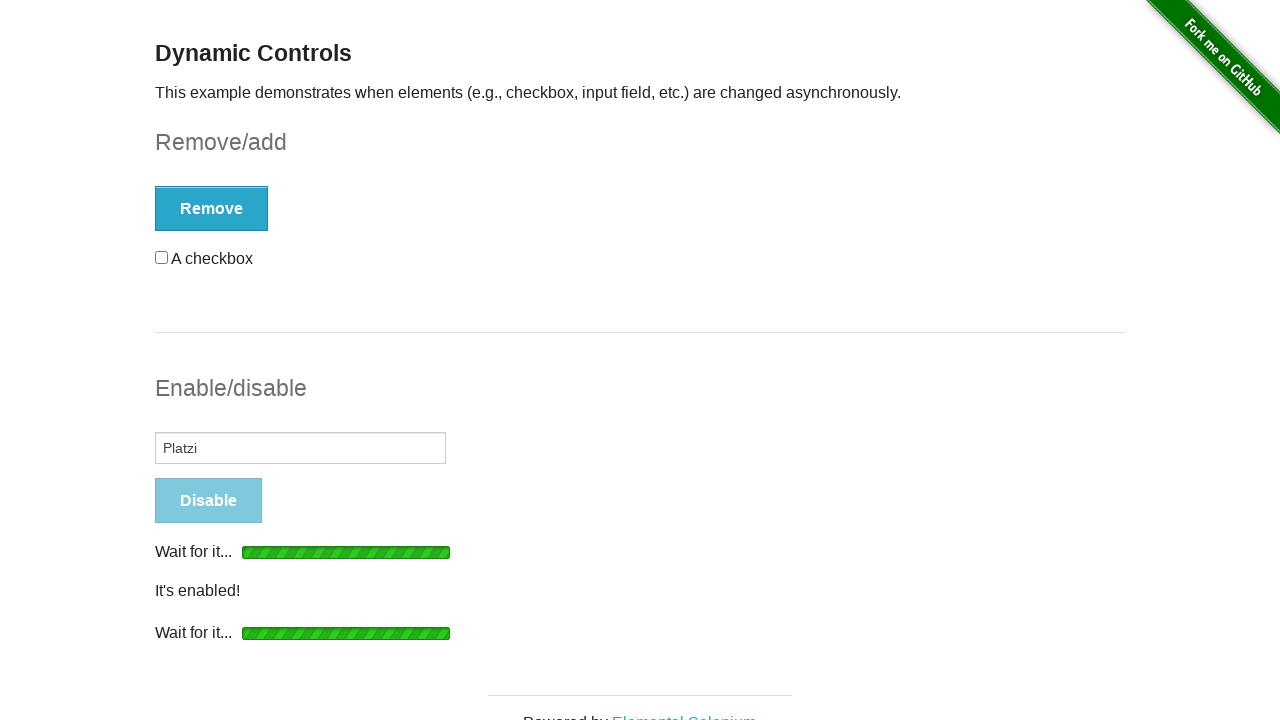